Tests the search filter functionality on a vegetable offers page by searching for "Rice" and verifying the filtered results match the search term

Starting URL: https://rahulshettyacademy.com/seleniumPractise/#/offers

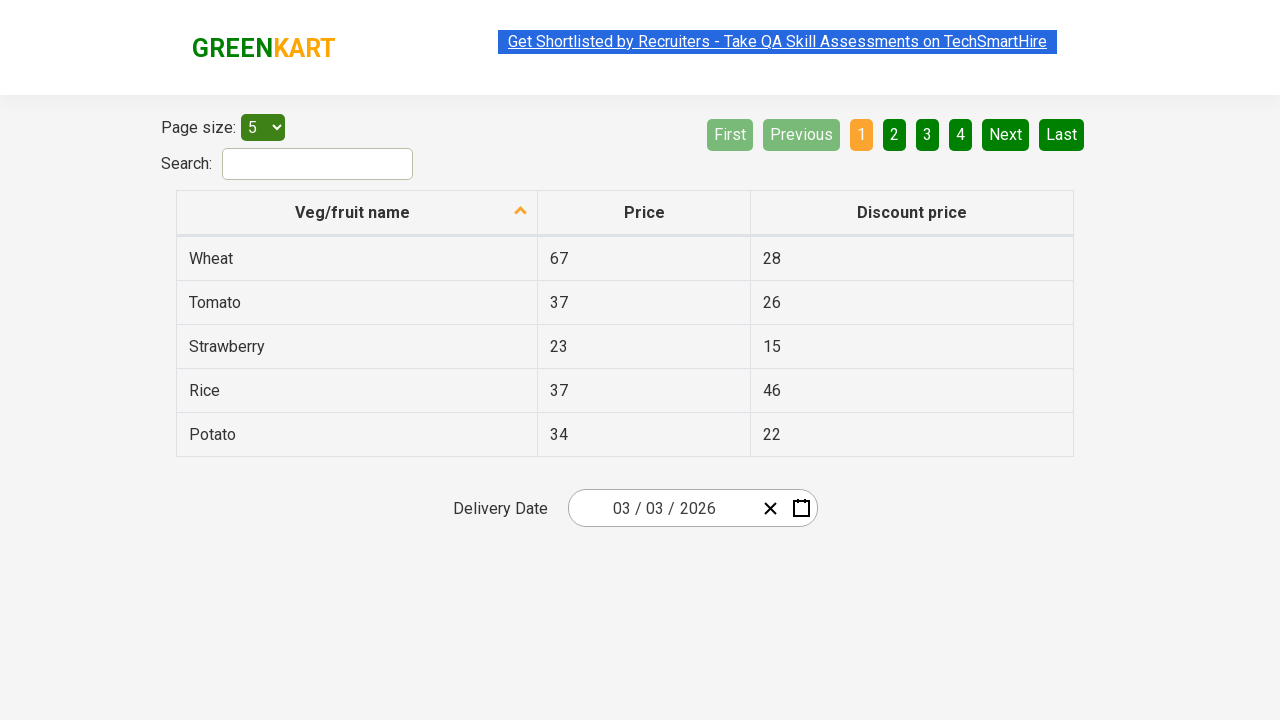

Filled search field with 'Rice' on #search-field
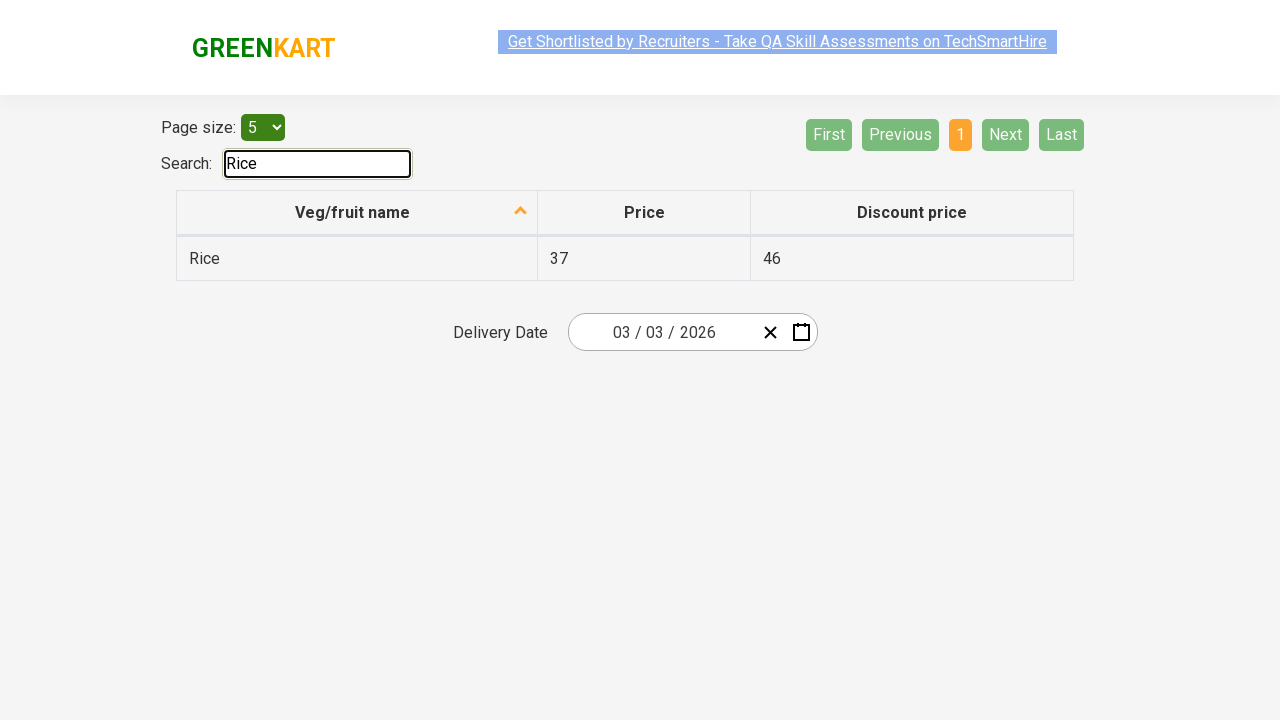

Filtered results loaded after searching for 'Rice'
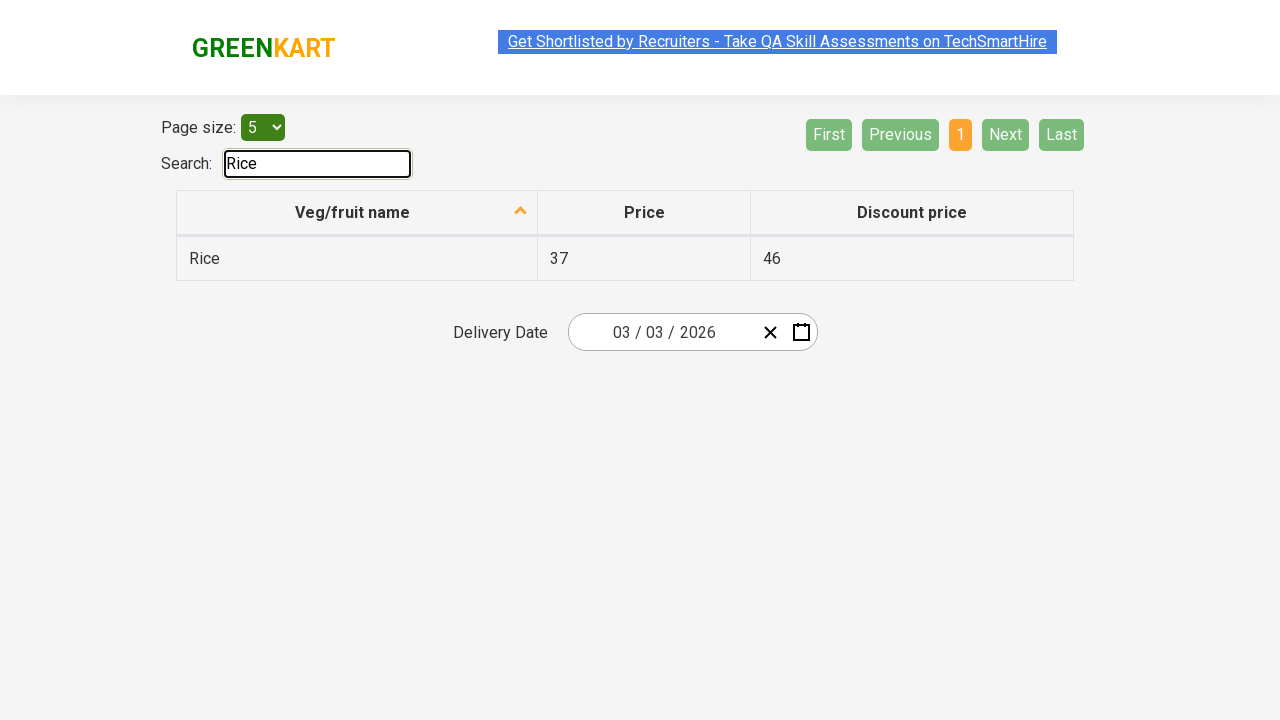

Retrieved all vegetable items from filtered results
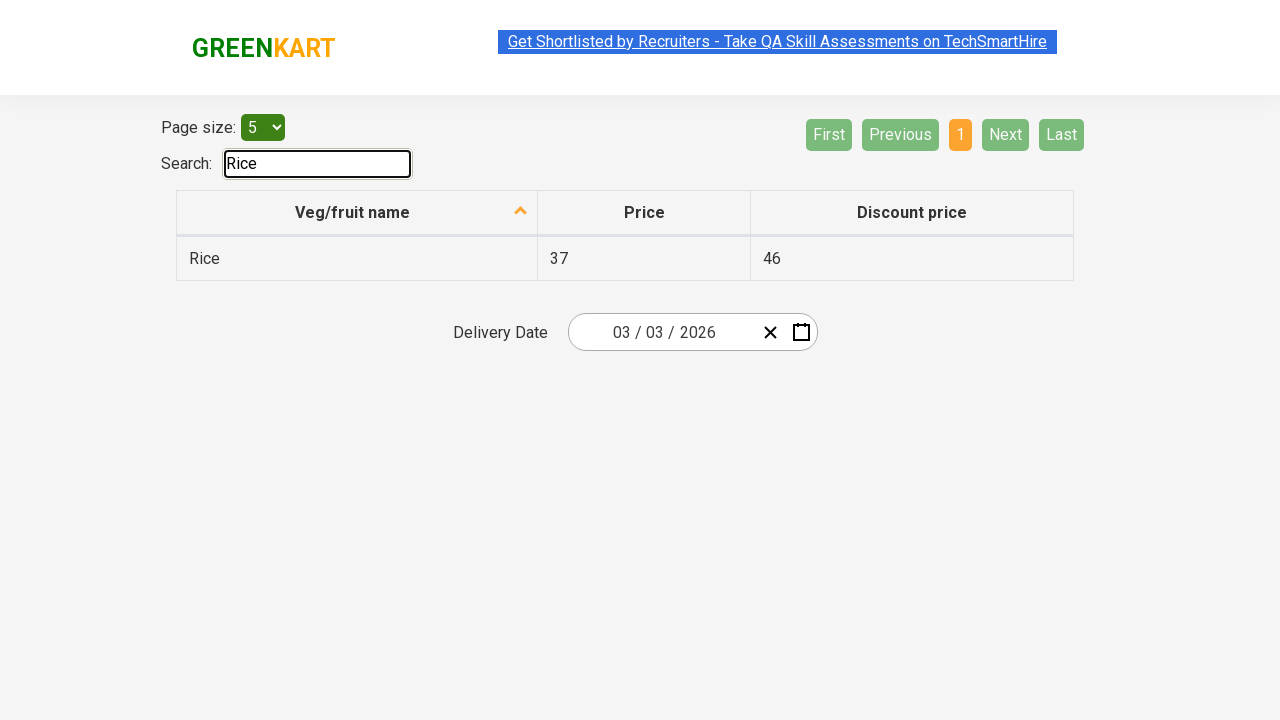

Verified filtered result 'Rice' contains 'Rice'
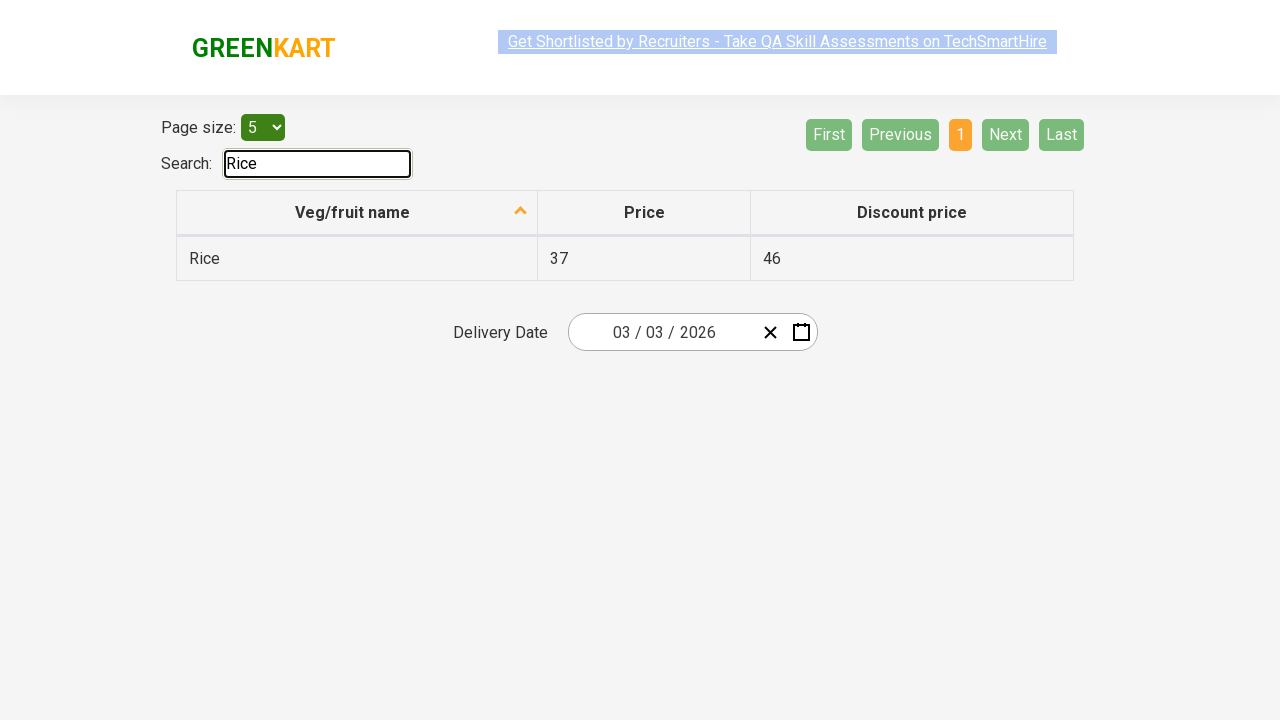

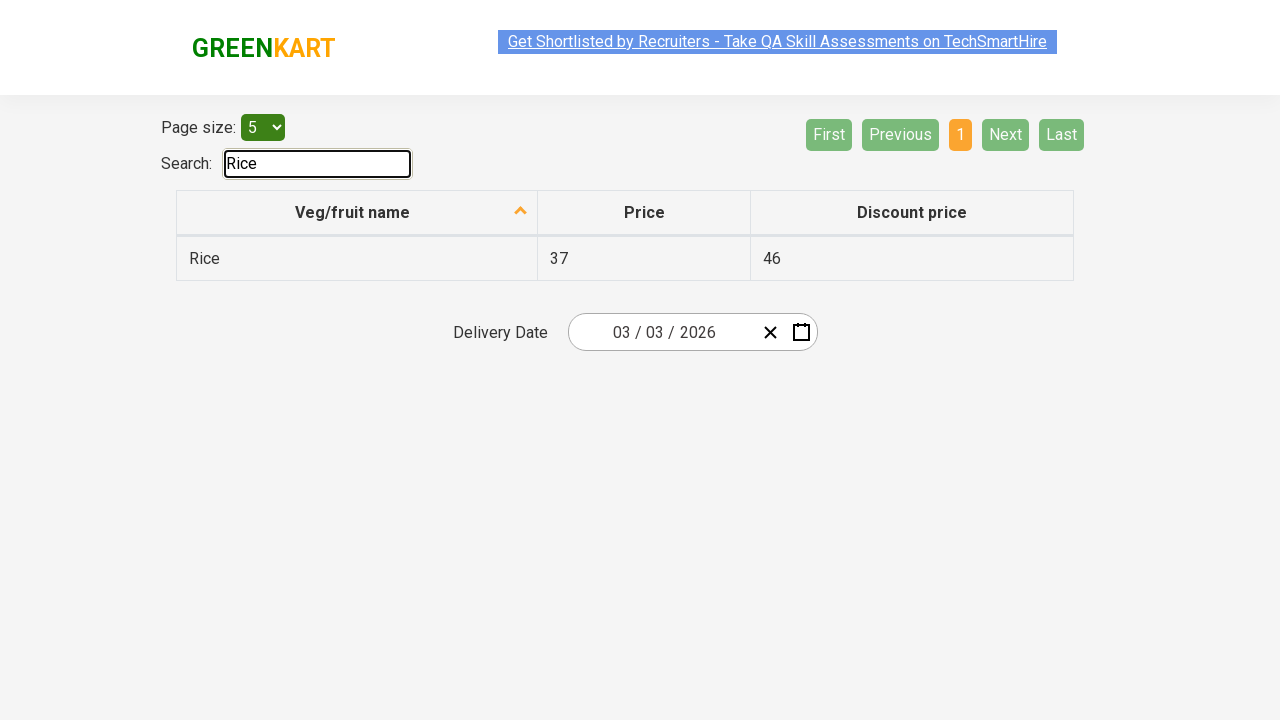